Completes a math challenge by extracting a value from an element's attribute, calculating the logarithm of 12*sin(x), filling in the answer, checking required checkboxes, and submitting the form.

Starting URL: http://suninjuly.github.io/get_attribute.html

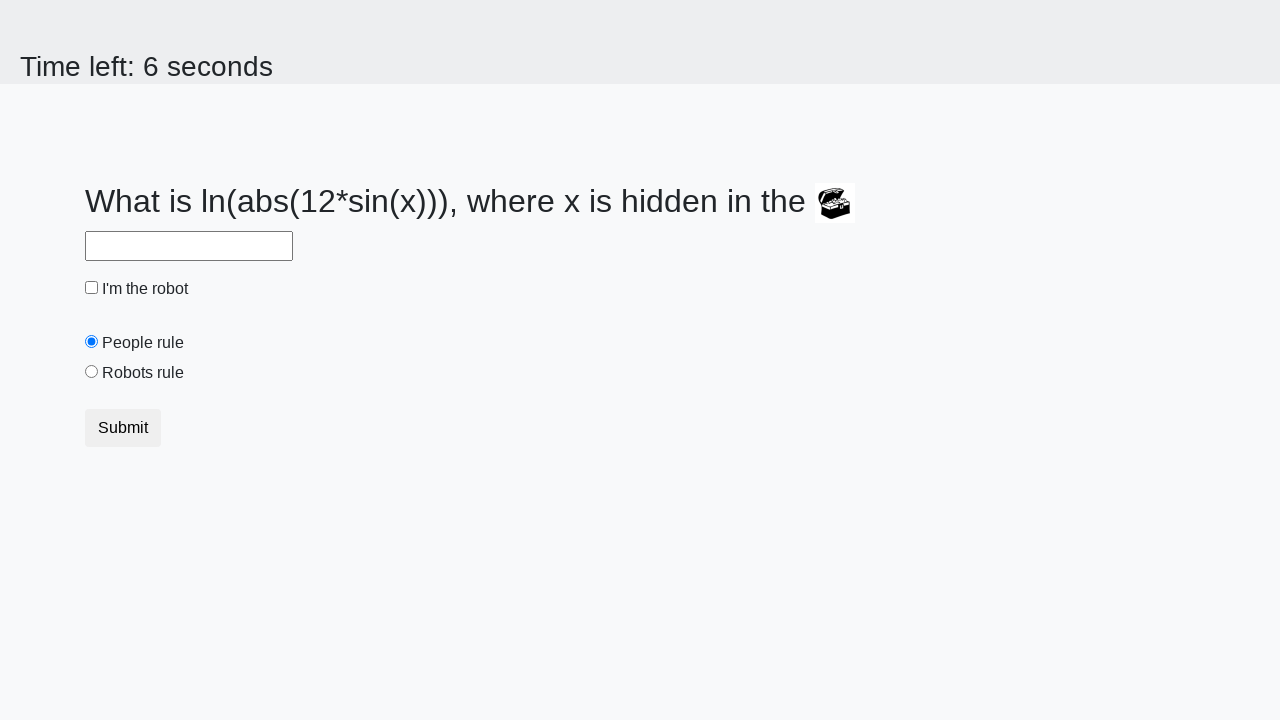

Located treasure element with hidden valuex attribute
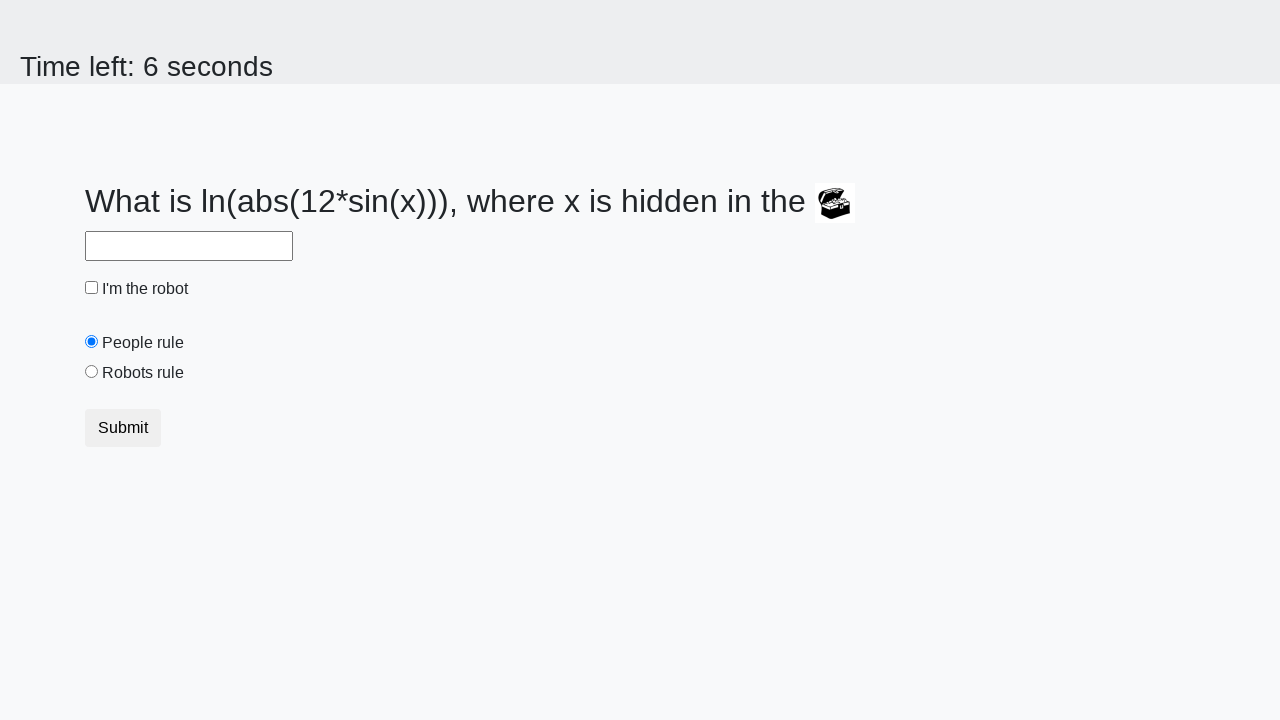

Extracted valuex attribute value: 981
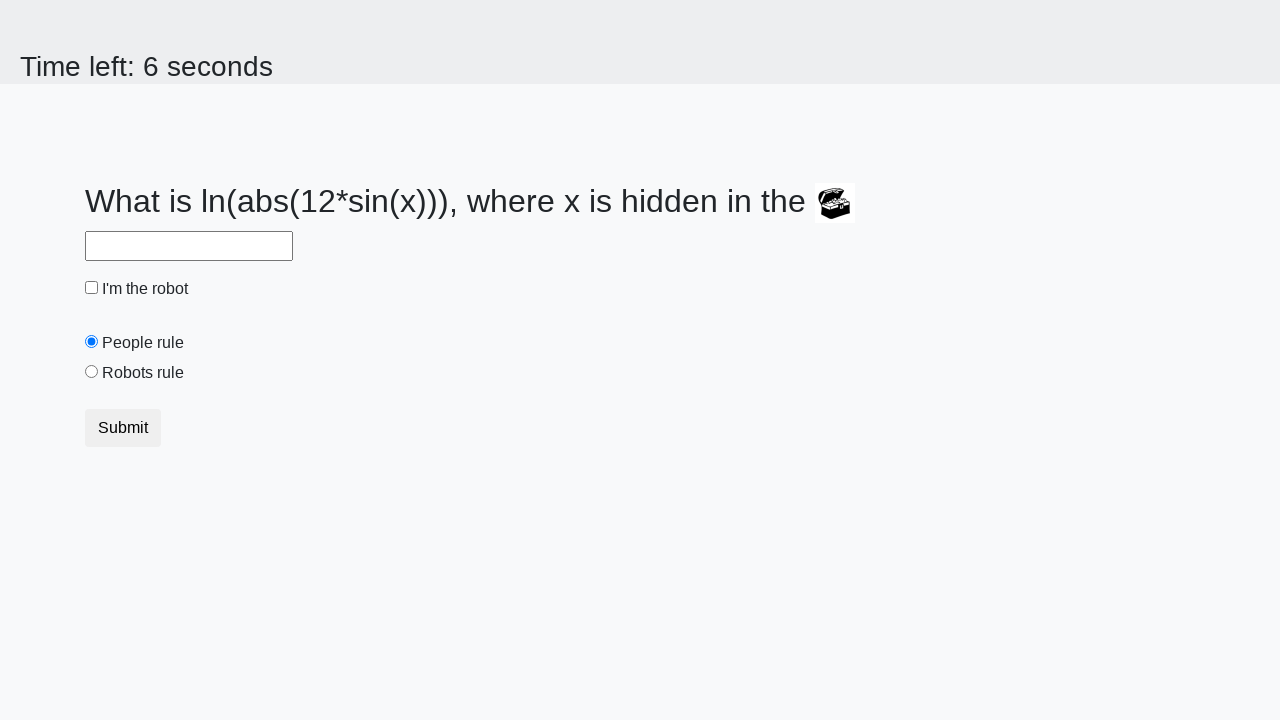

Calculated logarithm of 12*sin(981): 2.17464055214251
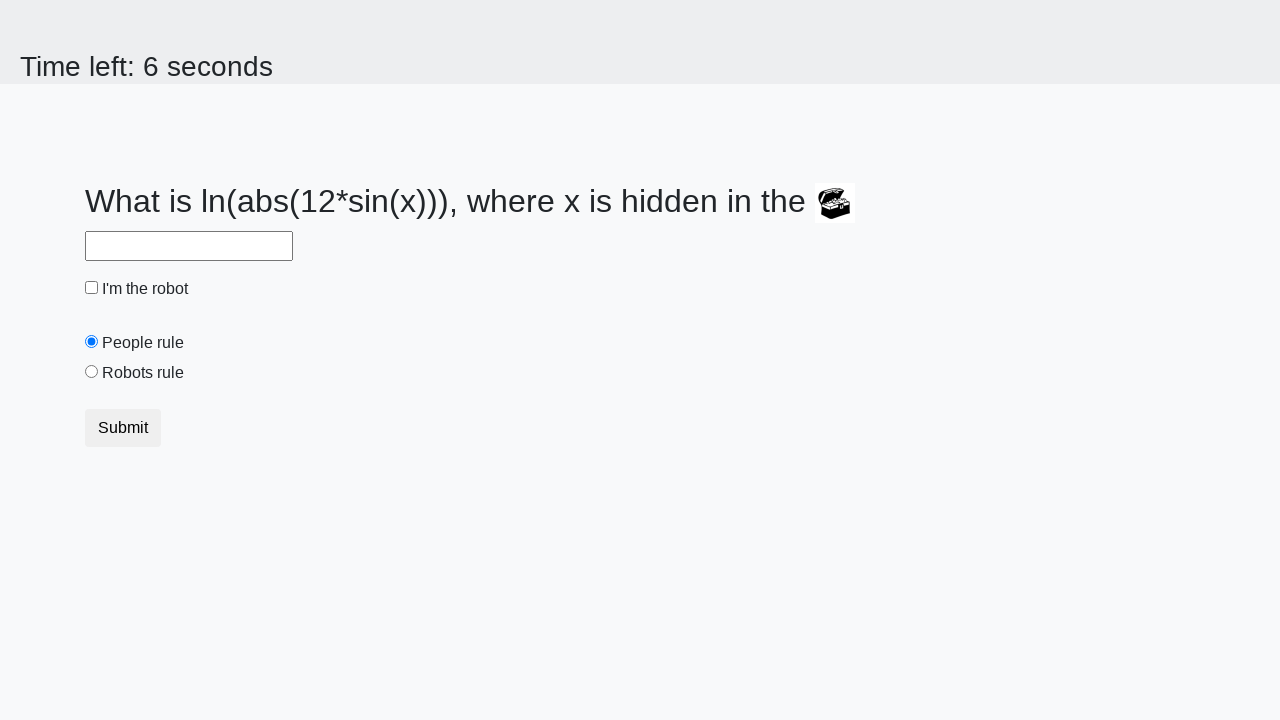

Filled answer field with calculated value: 2.17464055214251 on #answer
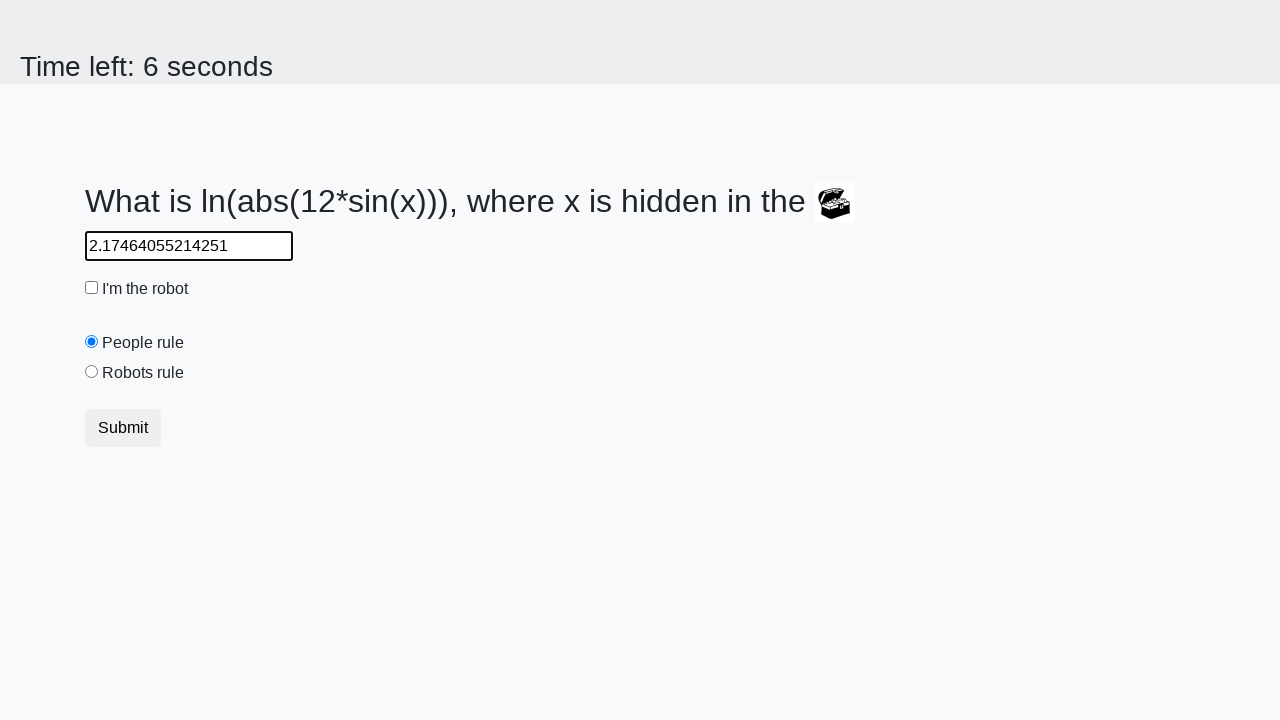

Checked the robot checkbox at (92, 288) on #robotCheckbox
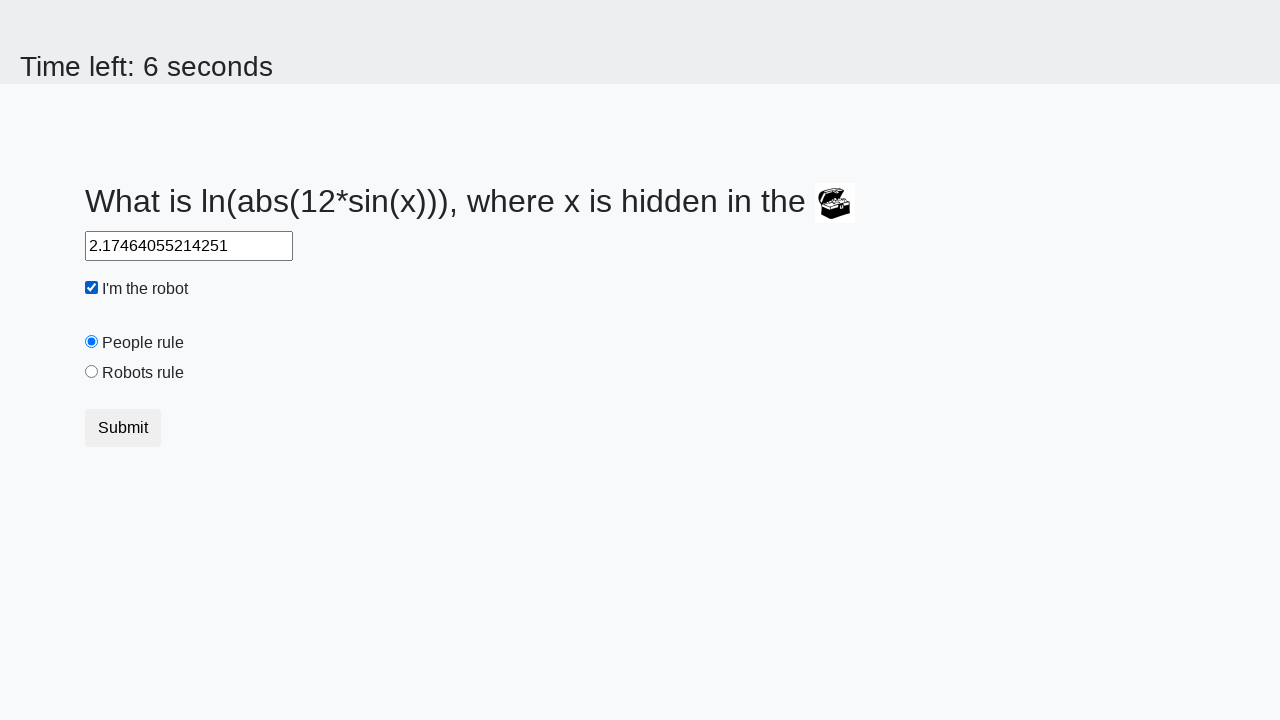

Checked the robots rule checkbox at (92, 372) on #robotsRule
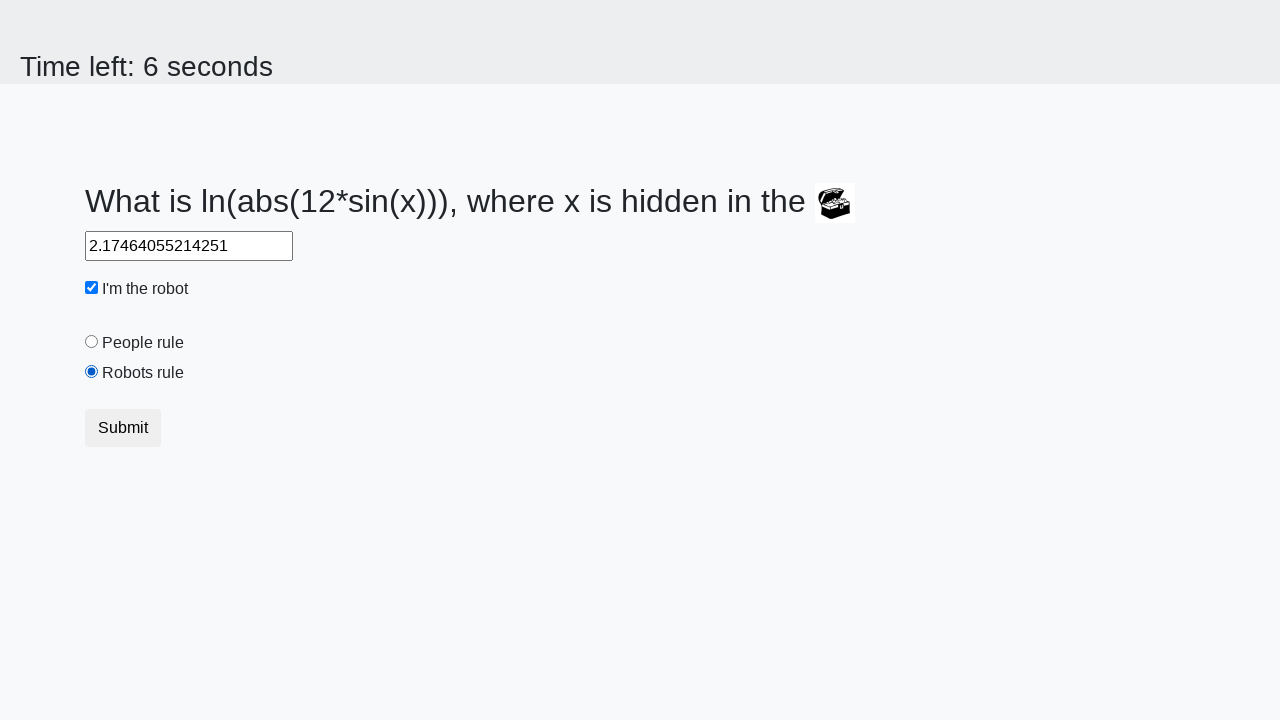

Clicked submit button to complete the challenge at (123, 428) on .btn-default
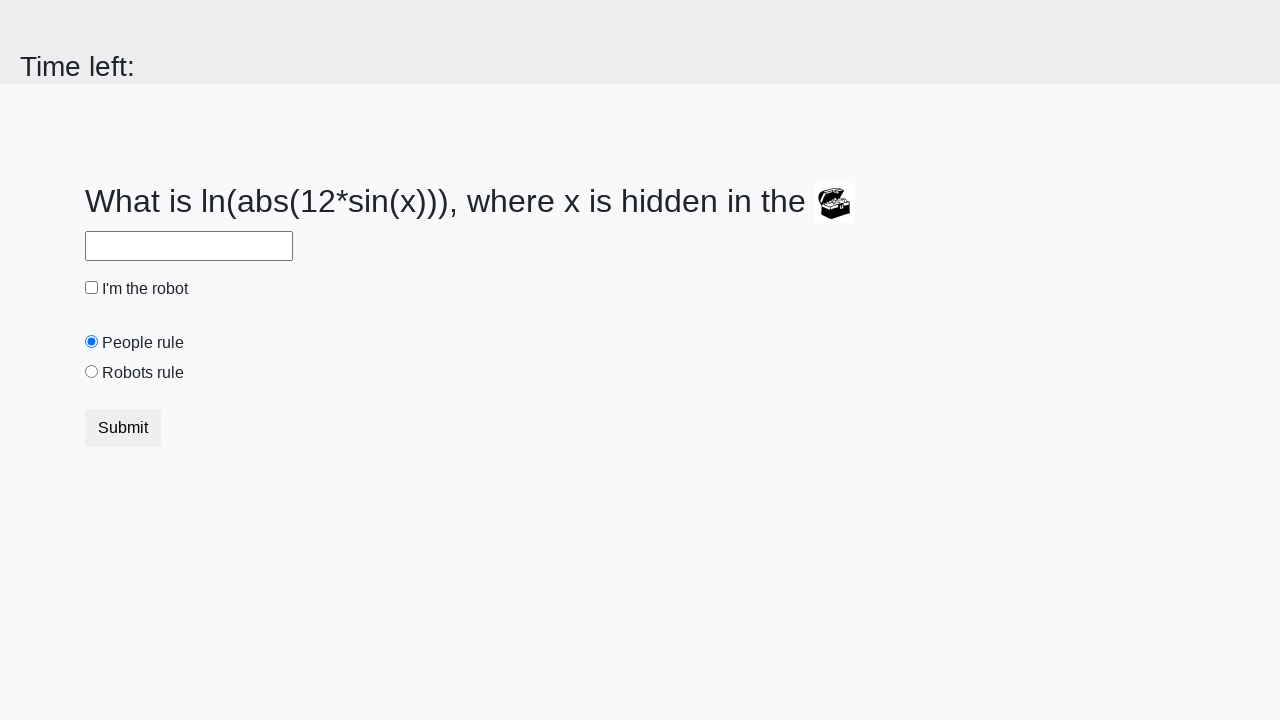

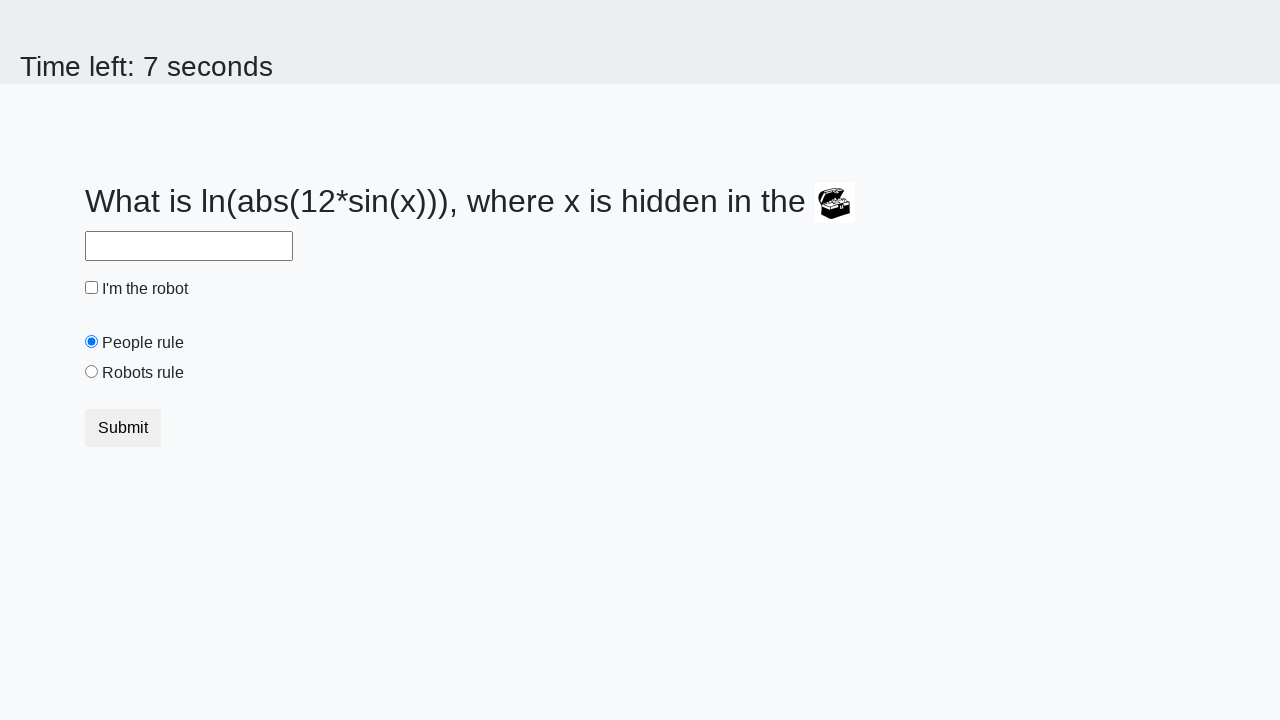